Tests Bootstrap dropdown functionality by clicking the dropdown button and selecting the HTML option from the menu

Starting URL: https://www.w3schools.com/bootstrap/bootstrap_dropdowns.asp

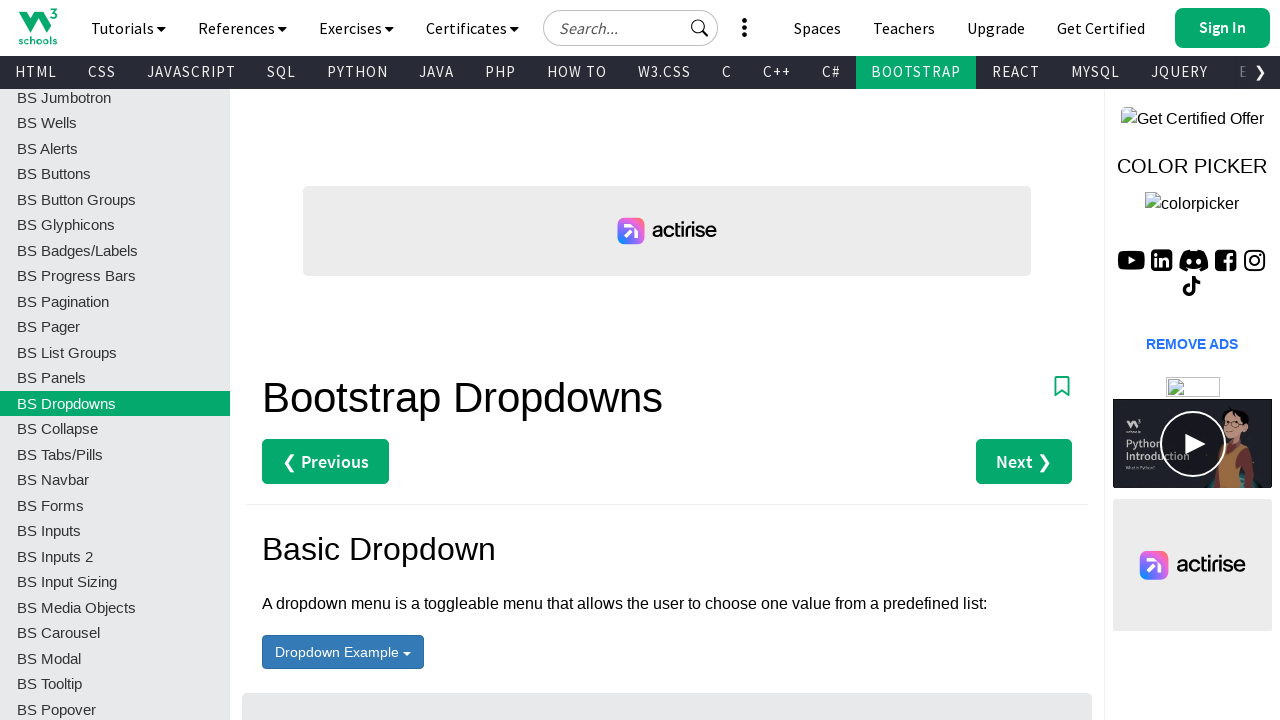

Clicked dropdown button to open menu at (343, 652) on button#menu1
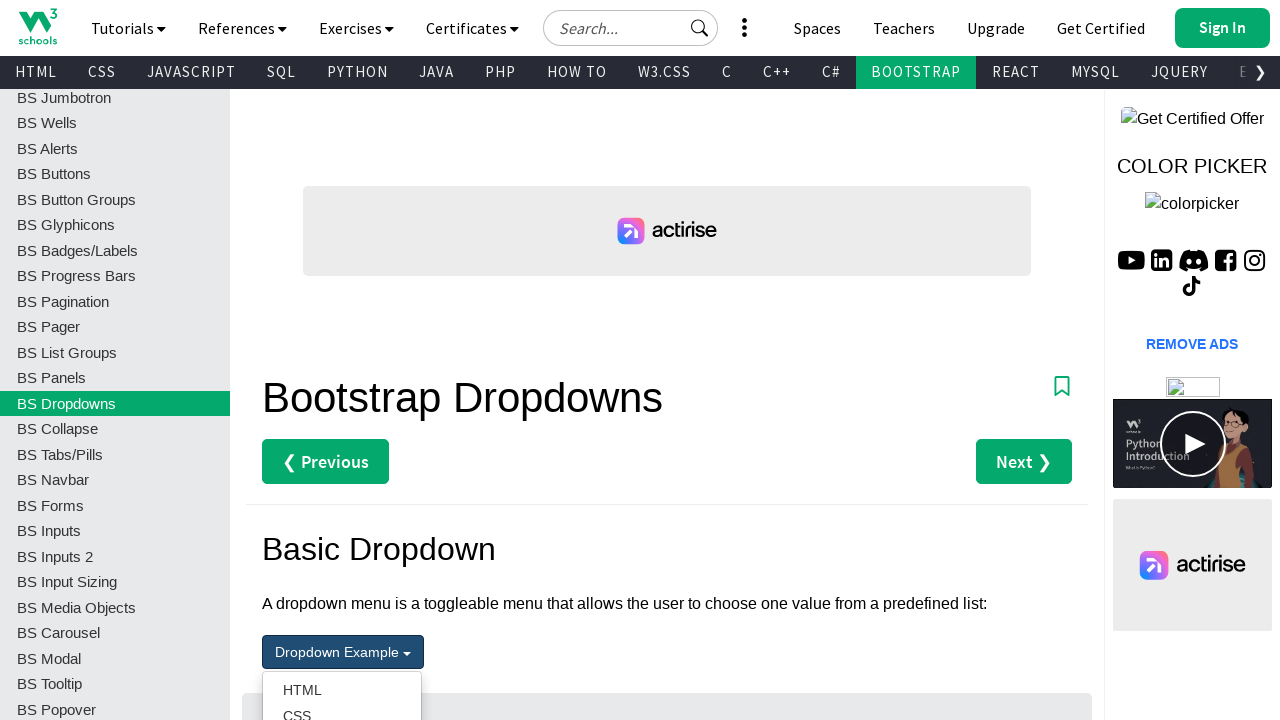

Dropdown menu loaded and is visible
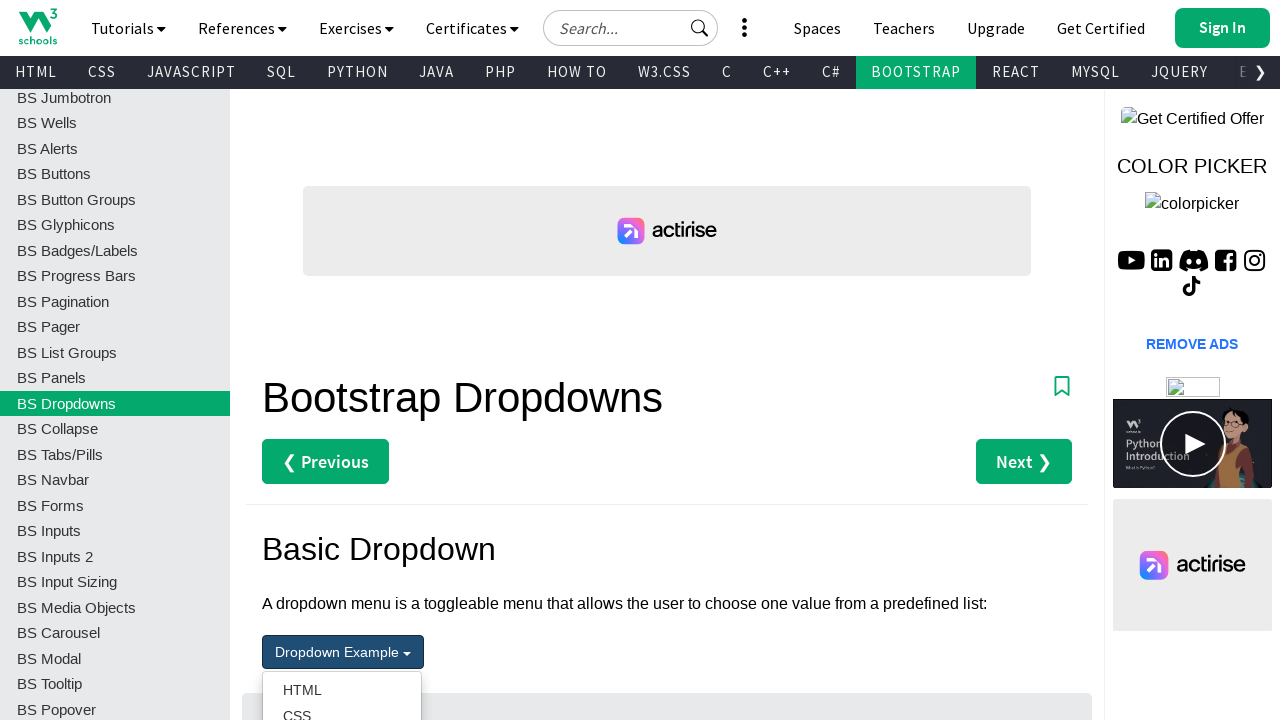

Located all dropdown menu links
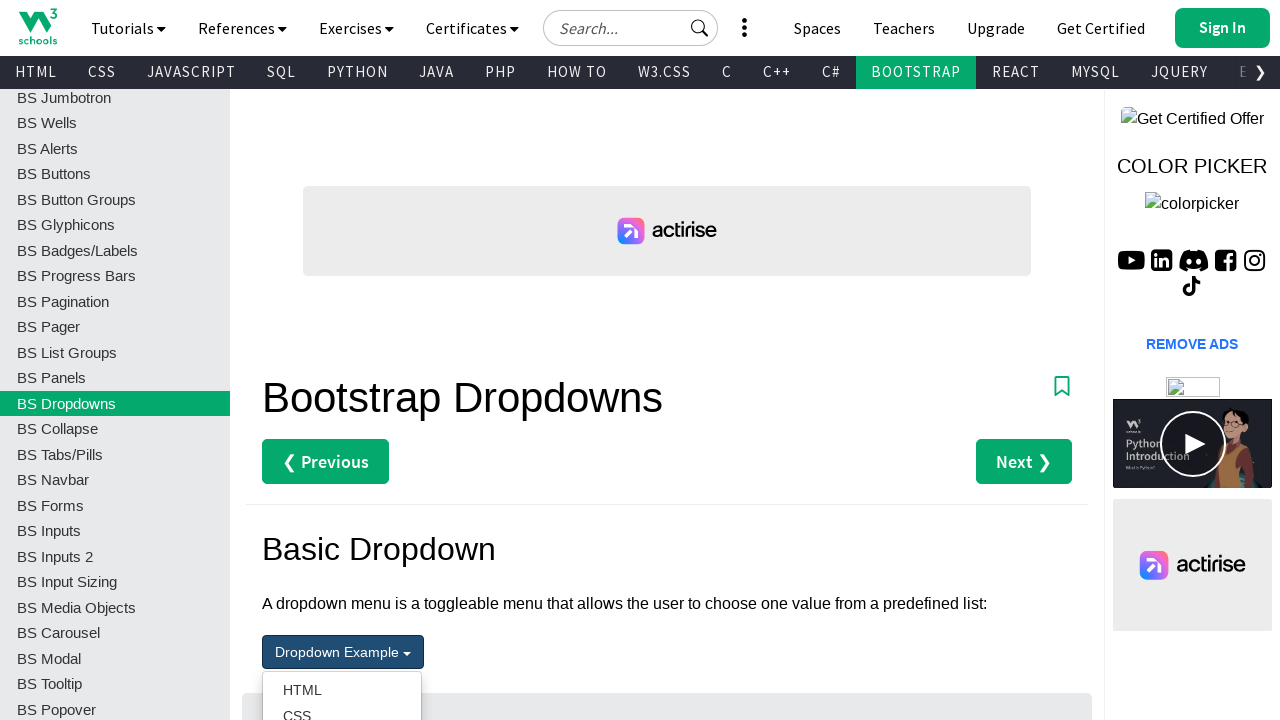

Selected HTML option from dropdown menu at (342, 690) on ul.dropdown-menu.test a >> nth=0
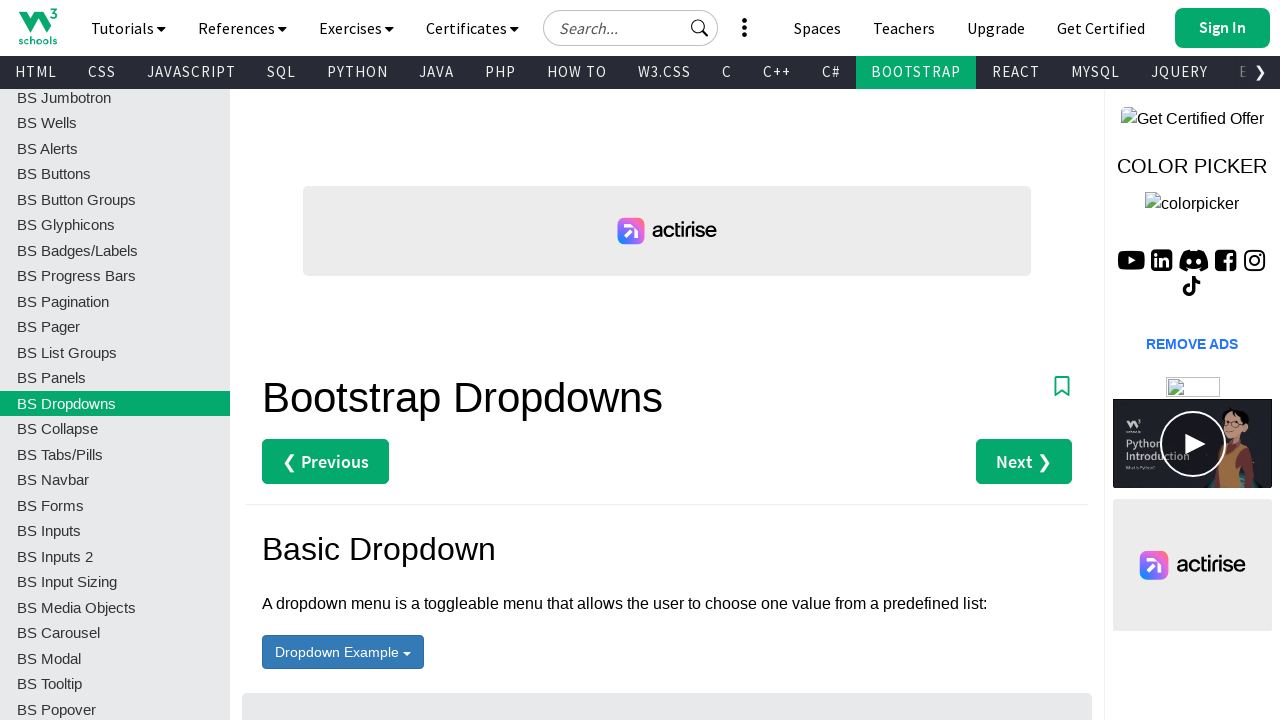

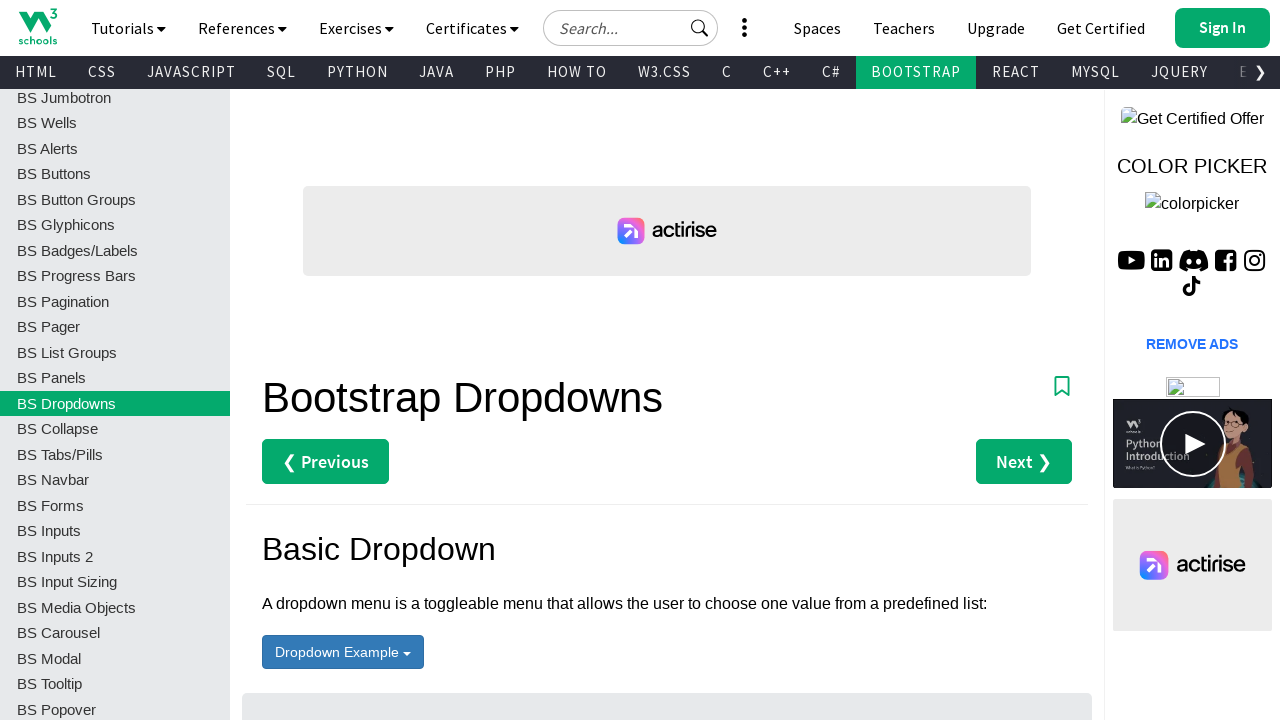